Navigates to ESPN.com, retrieves the page title, then navigates to NFL.com to verify basic site accessibility

Starting URL: http://www.espn.com/

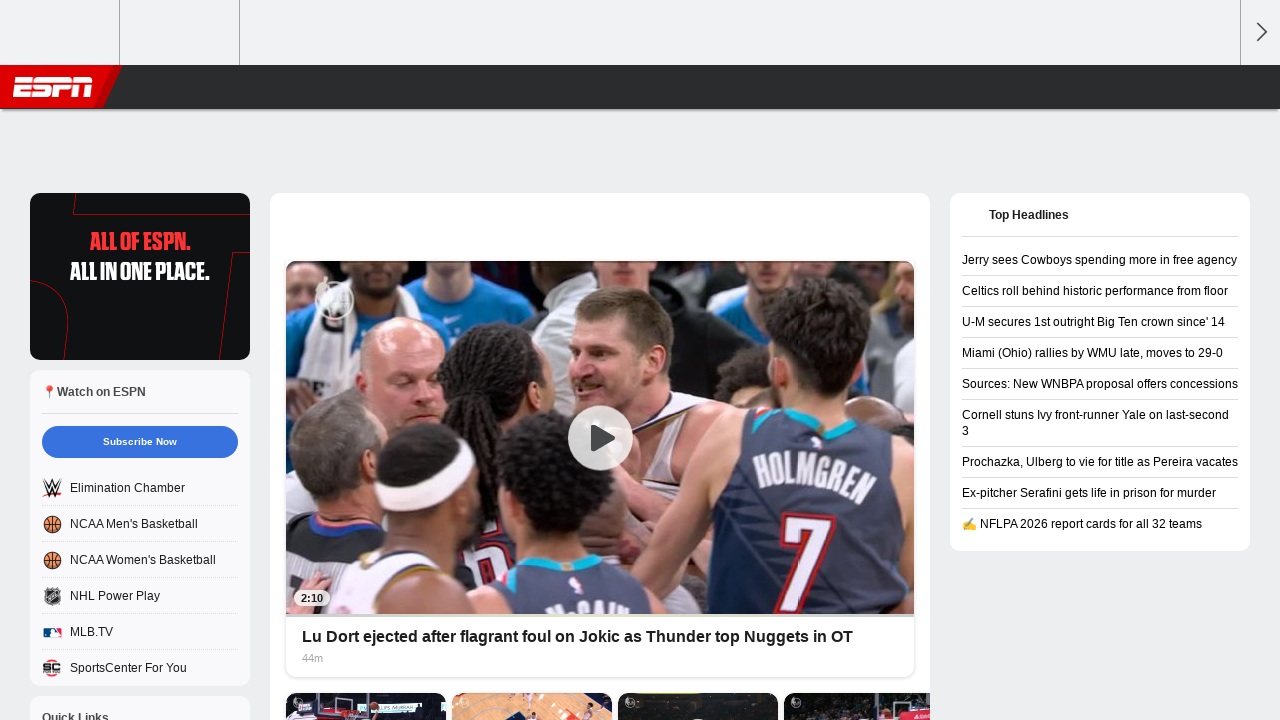

Retrieved ESPN page title
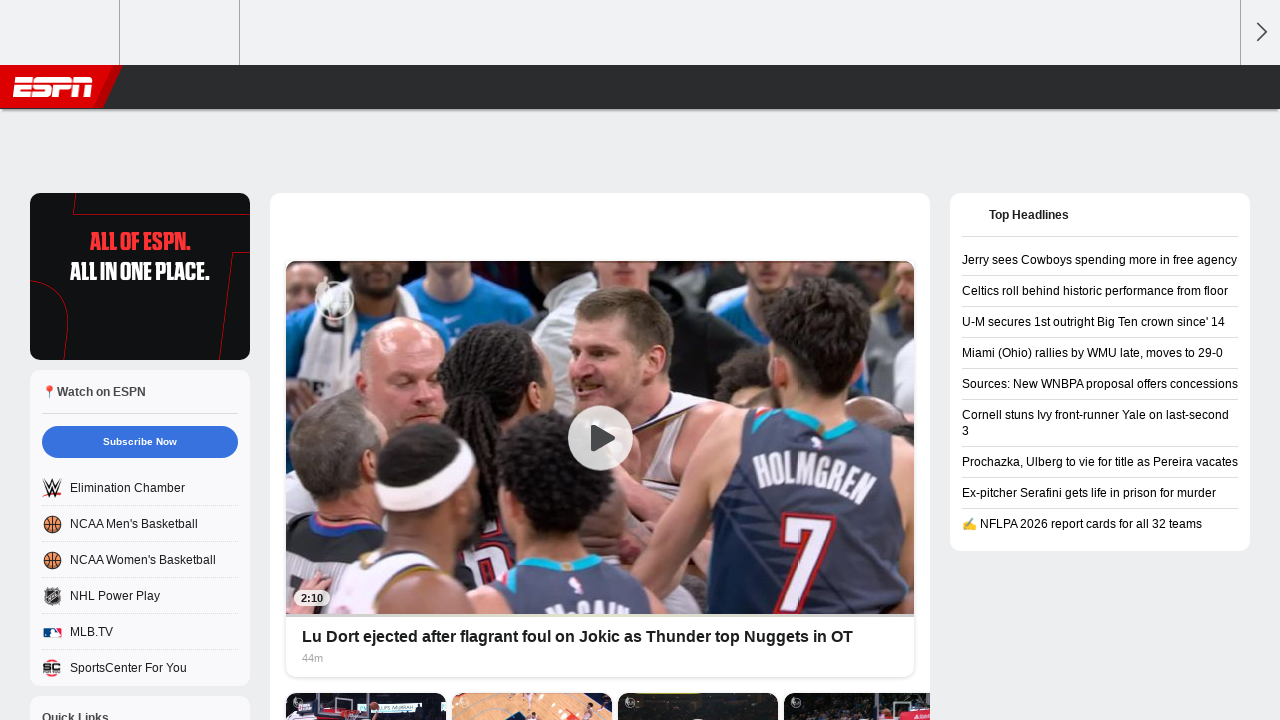

Compared page title to expected value
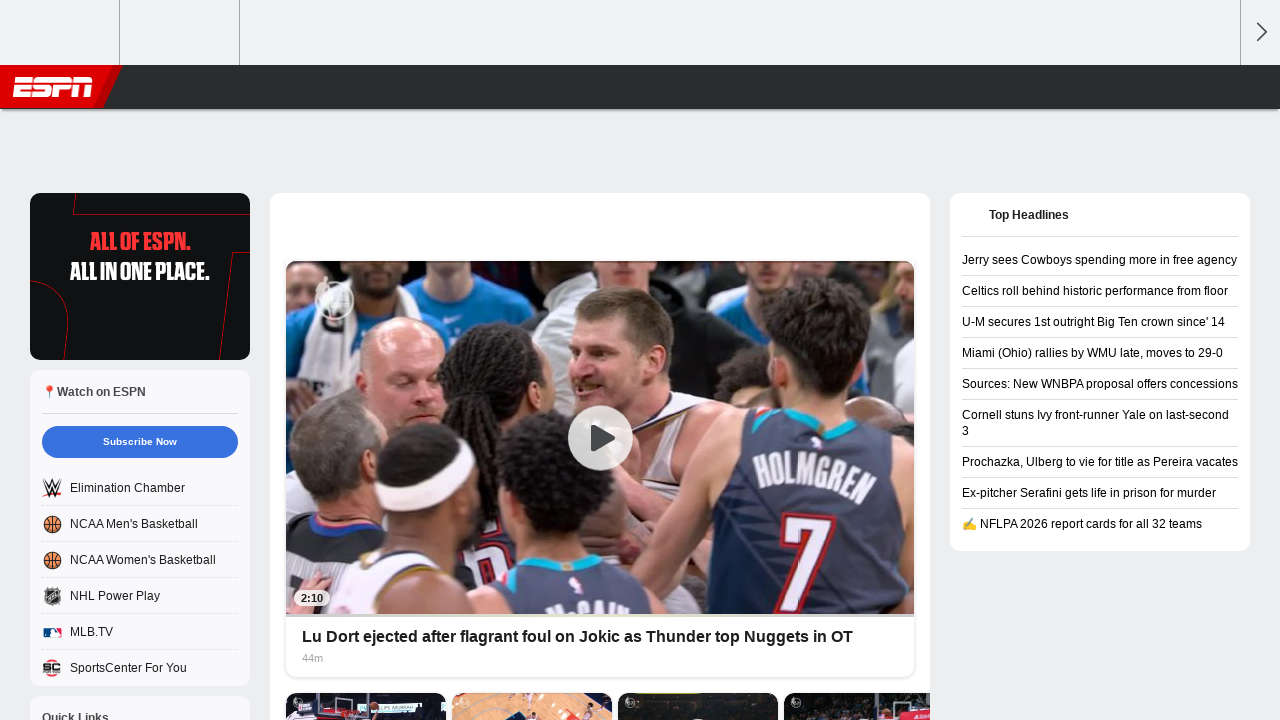

Navigated to NFL.com
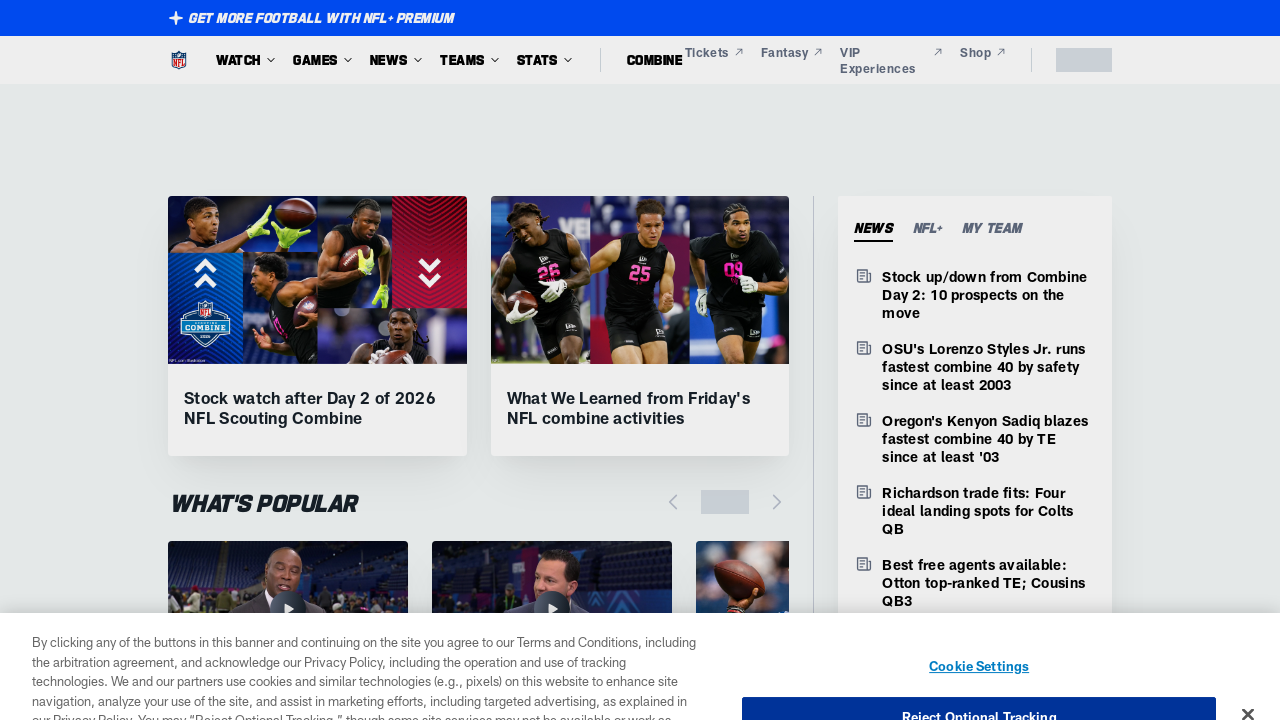

NFL.com page loaded (domcontentloaded state reached)
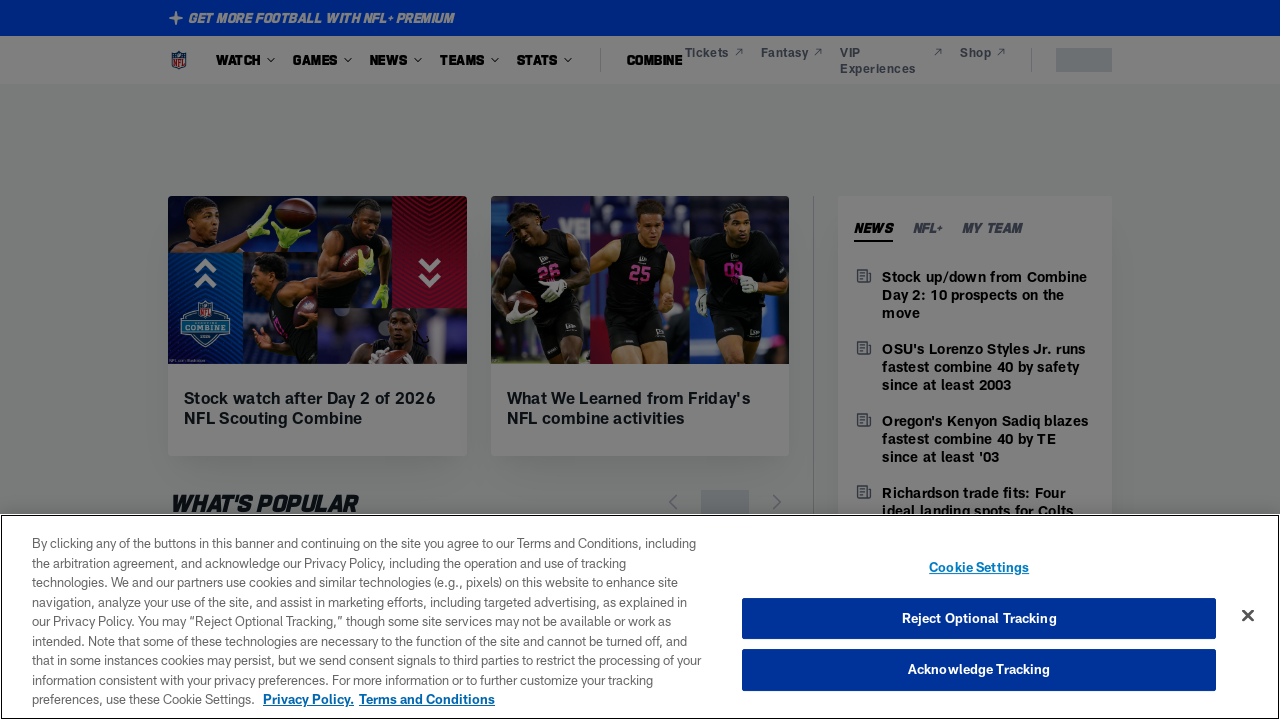

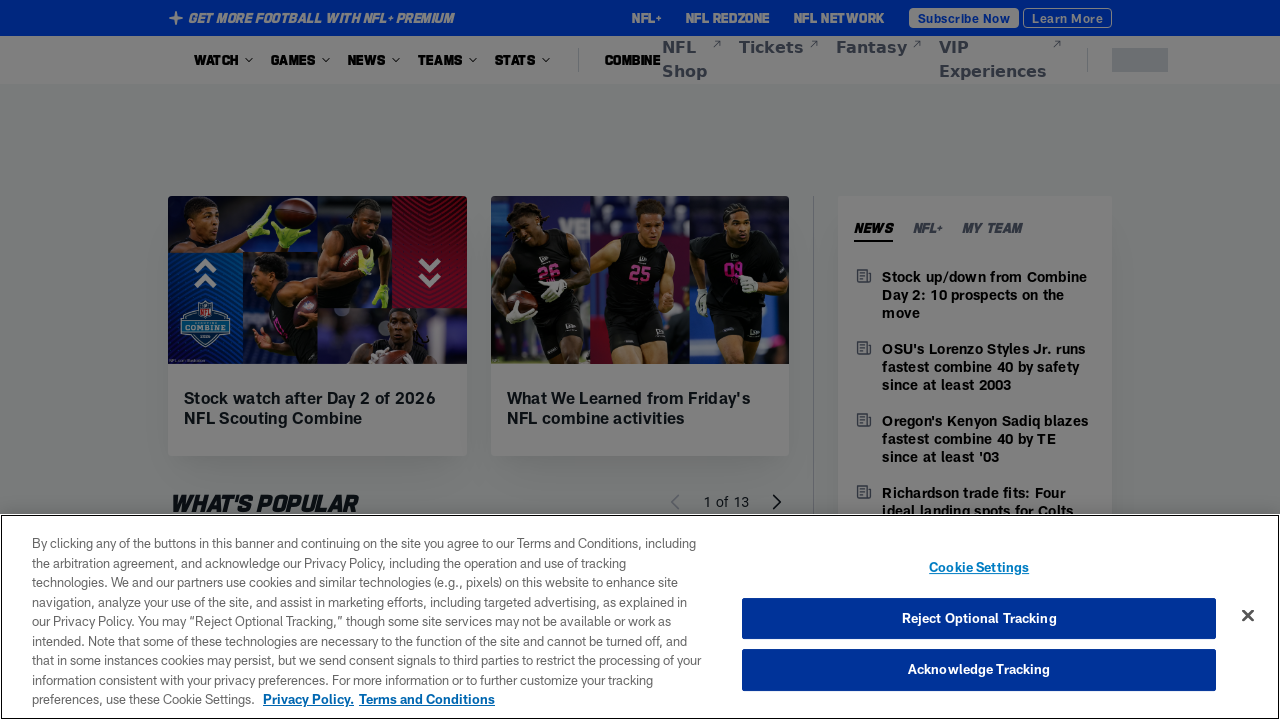